Tests dynamic controls by clicking an Enable button, waiting for an input field to become enabled, then typing text into it

Starting URL: https://the-internet.herokuapp.com/dynamic_controls

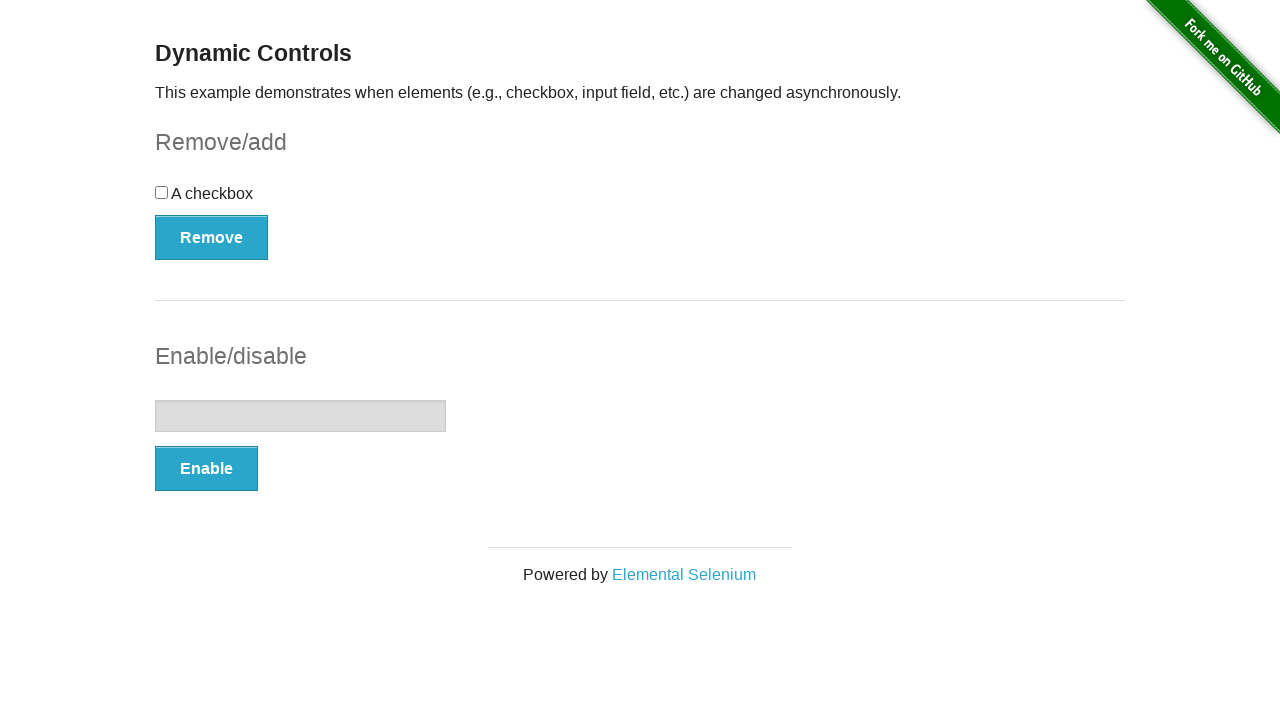

Clicked the Enable button at (206, 469) on xpath=//button[text()='Enable']
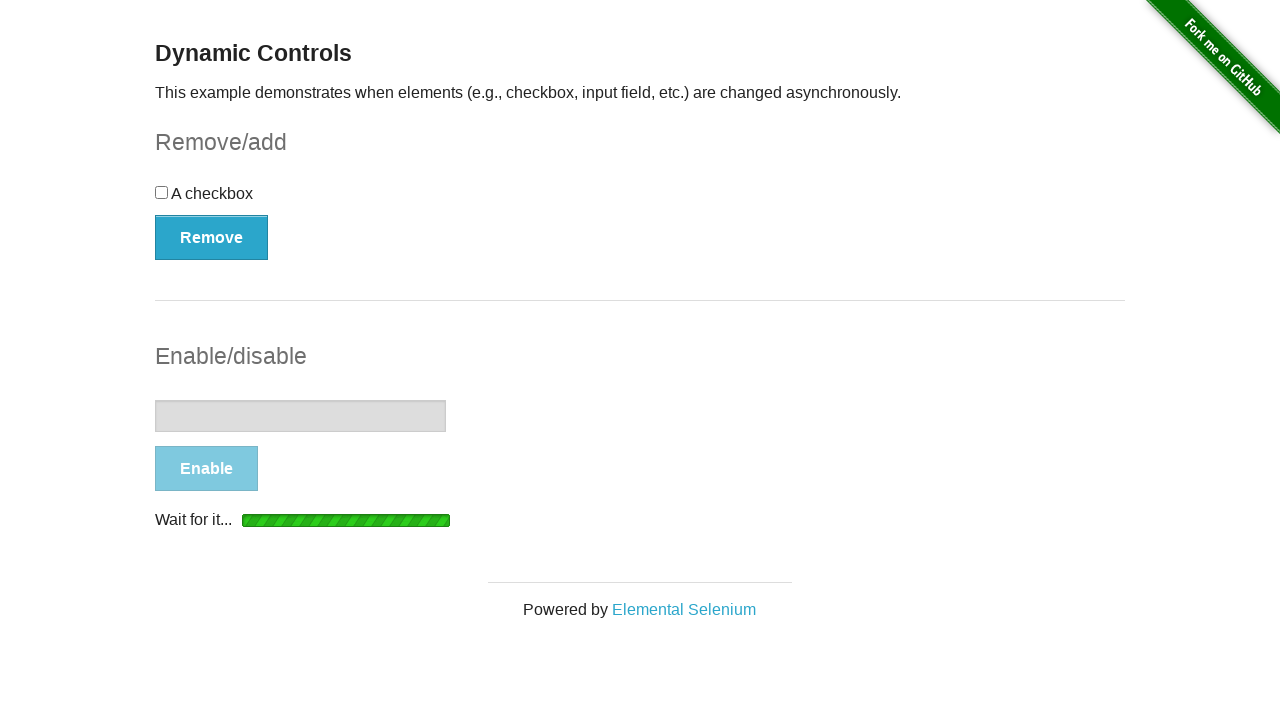

Input field became visible
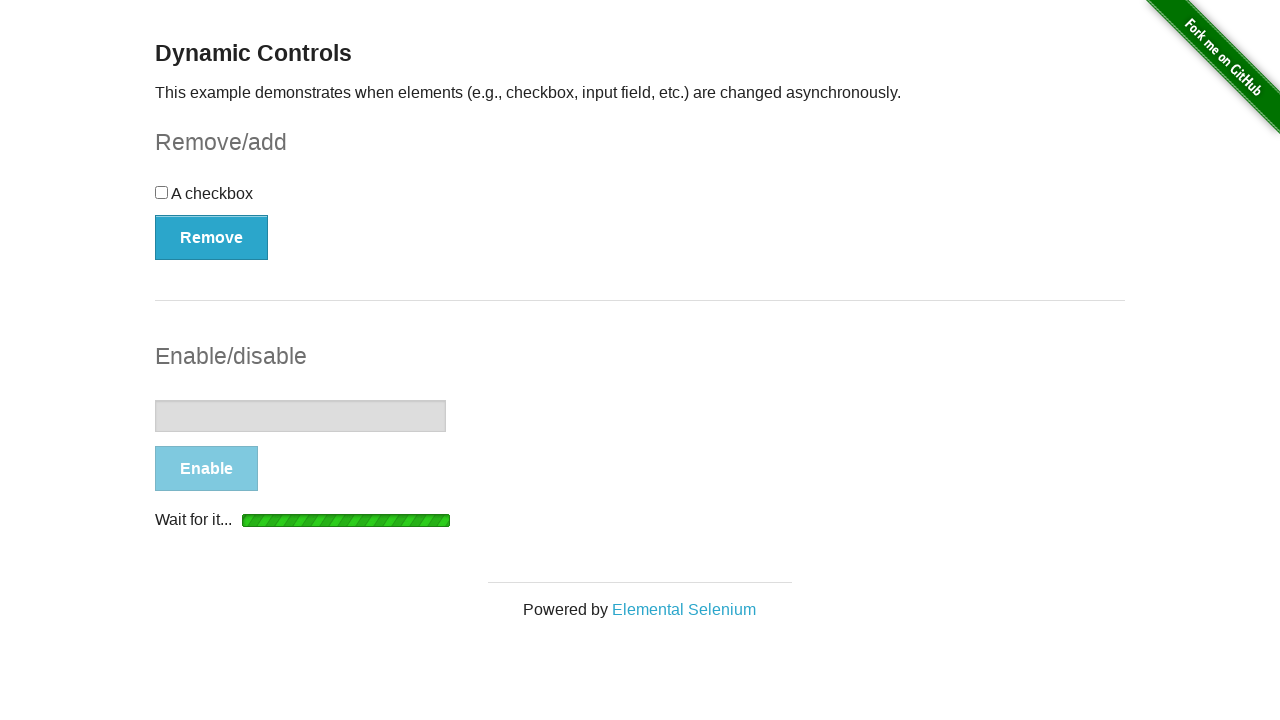

Input field attached to DOM
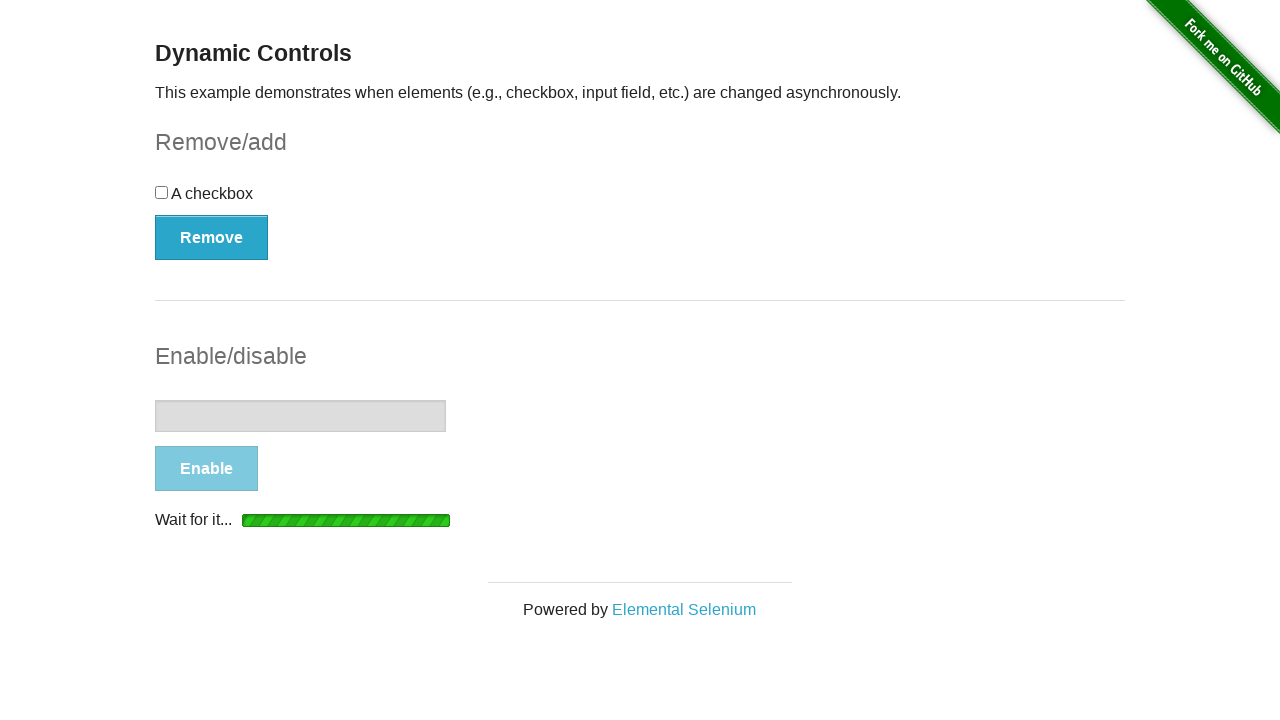

Input field became enabled
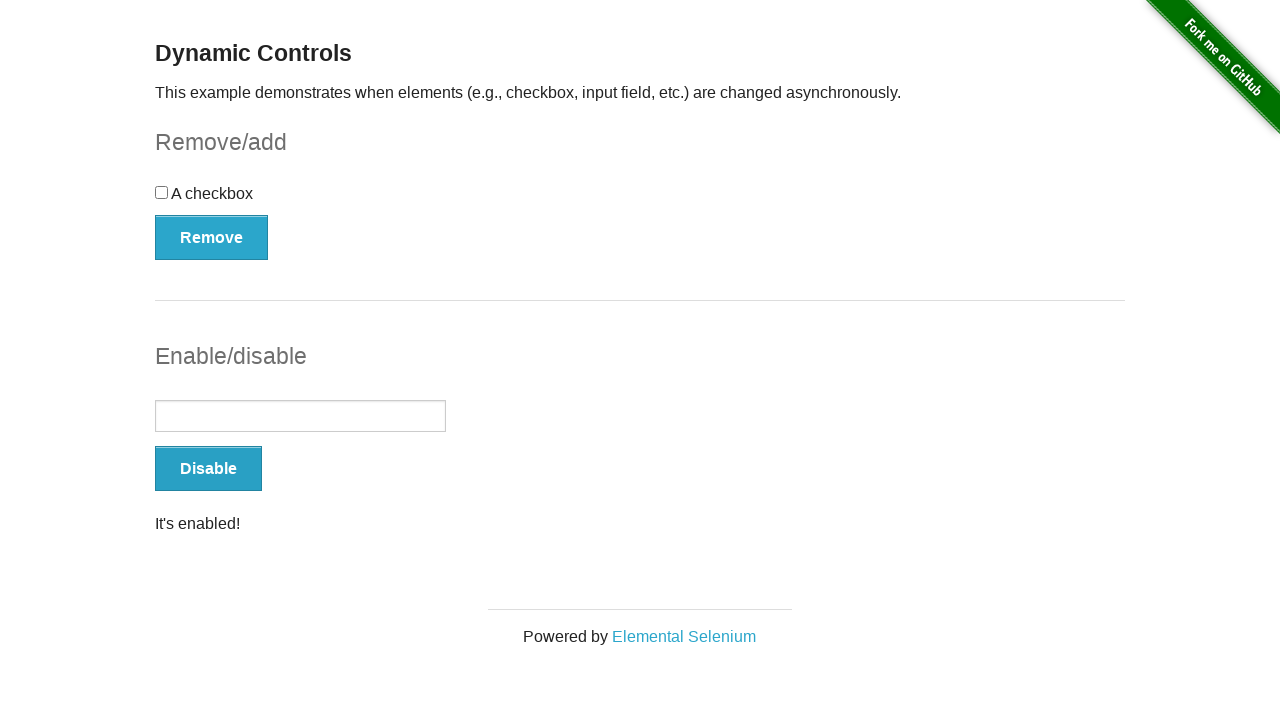

Typed 'Batch 2 was here' into the input field on //input[@type='text']
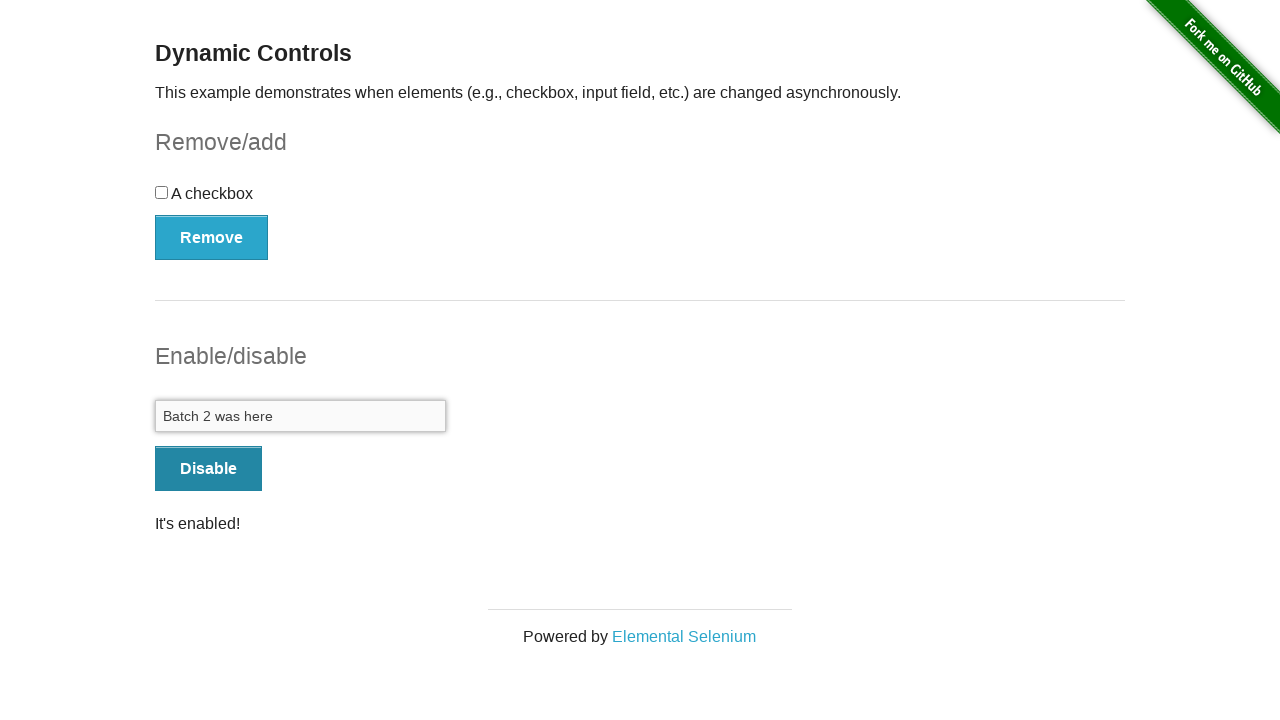

Verified success message displays 'It's enabled!'
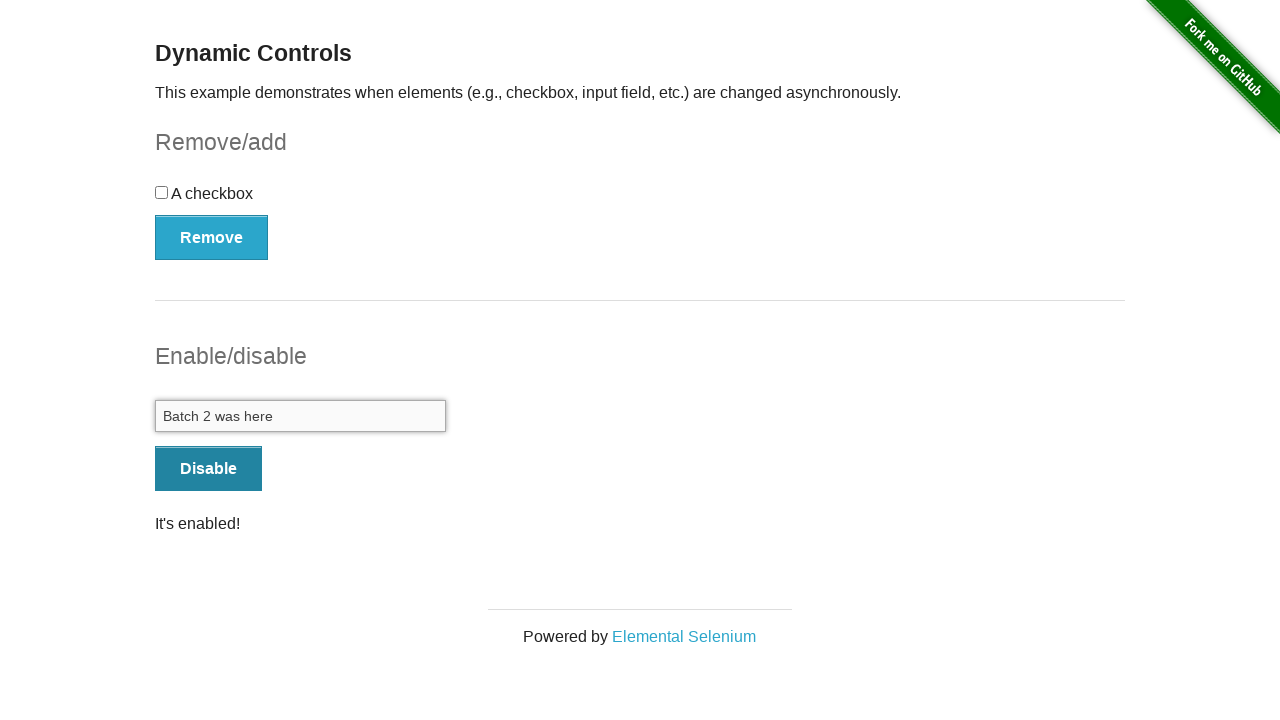

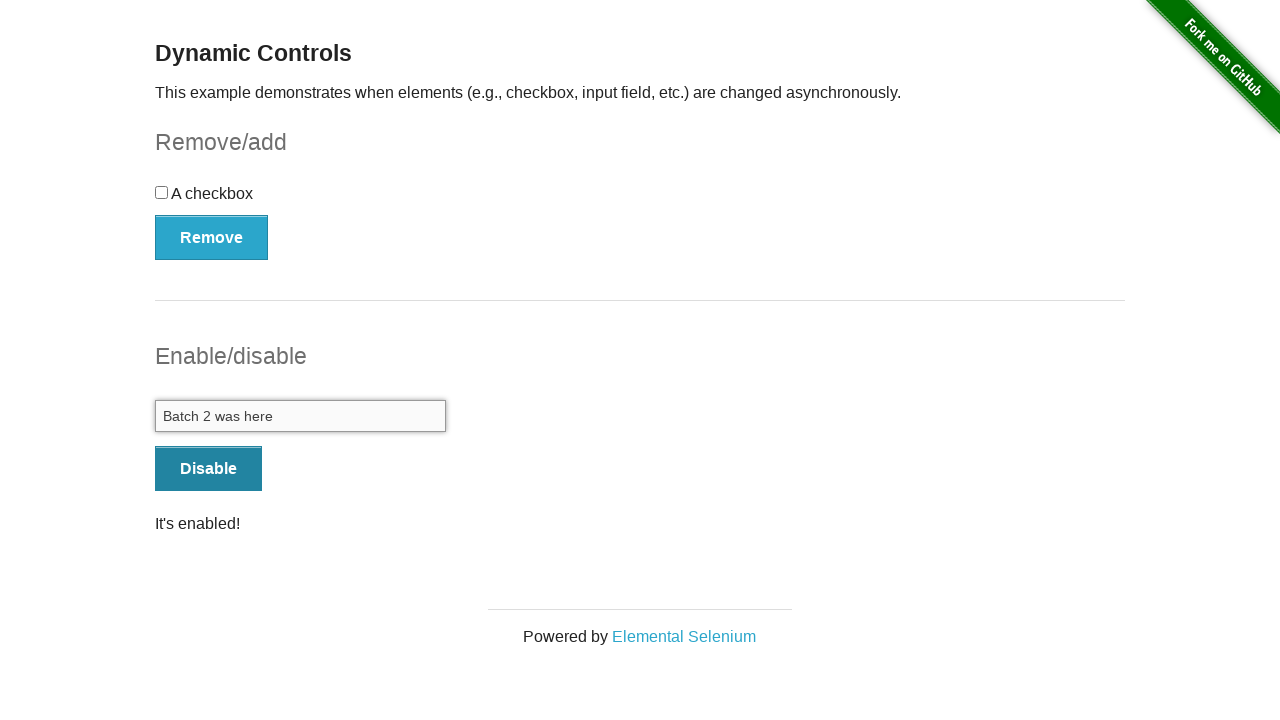